Tests iframe handling by switching to a TinyMCE editor iframe, setting text content using JavaScript, switching back to main content, and verifying the text was set correctly.

Starting URL: https://the-internet.herokuapp.com/iframe

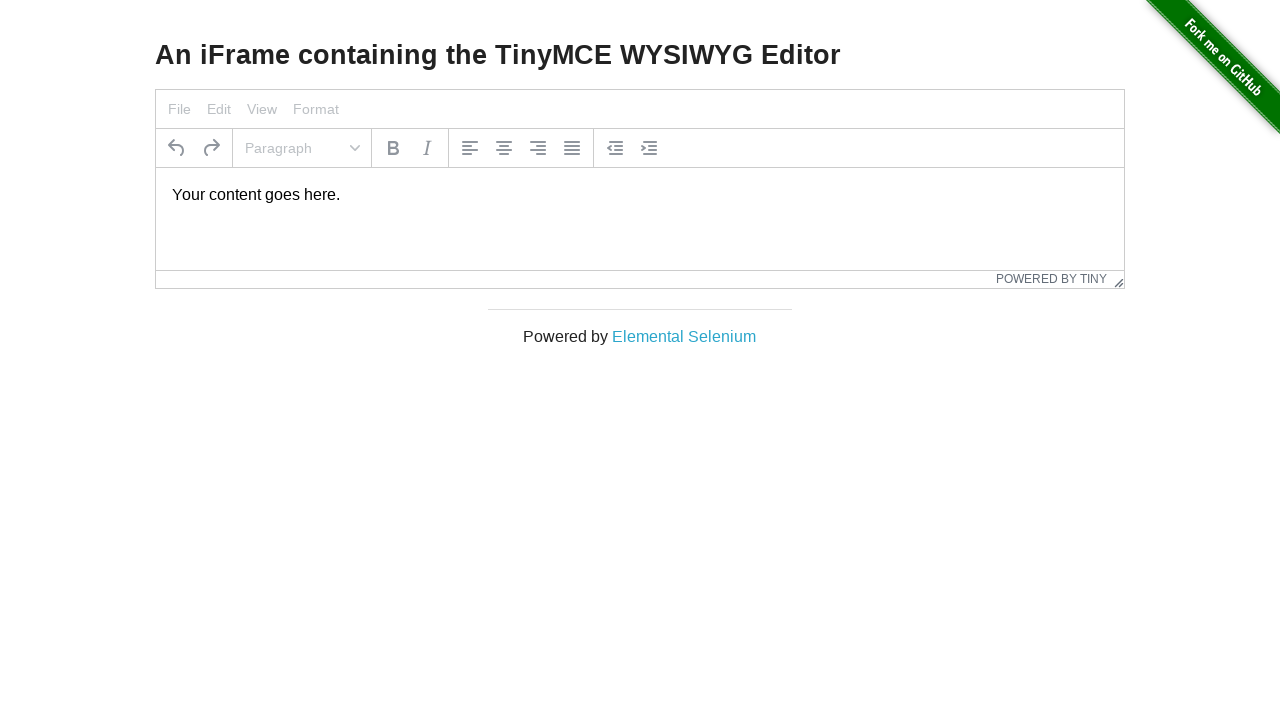

Waited for TinyMCE iframe (#mce_0_ifr) to be available
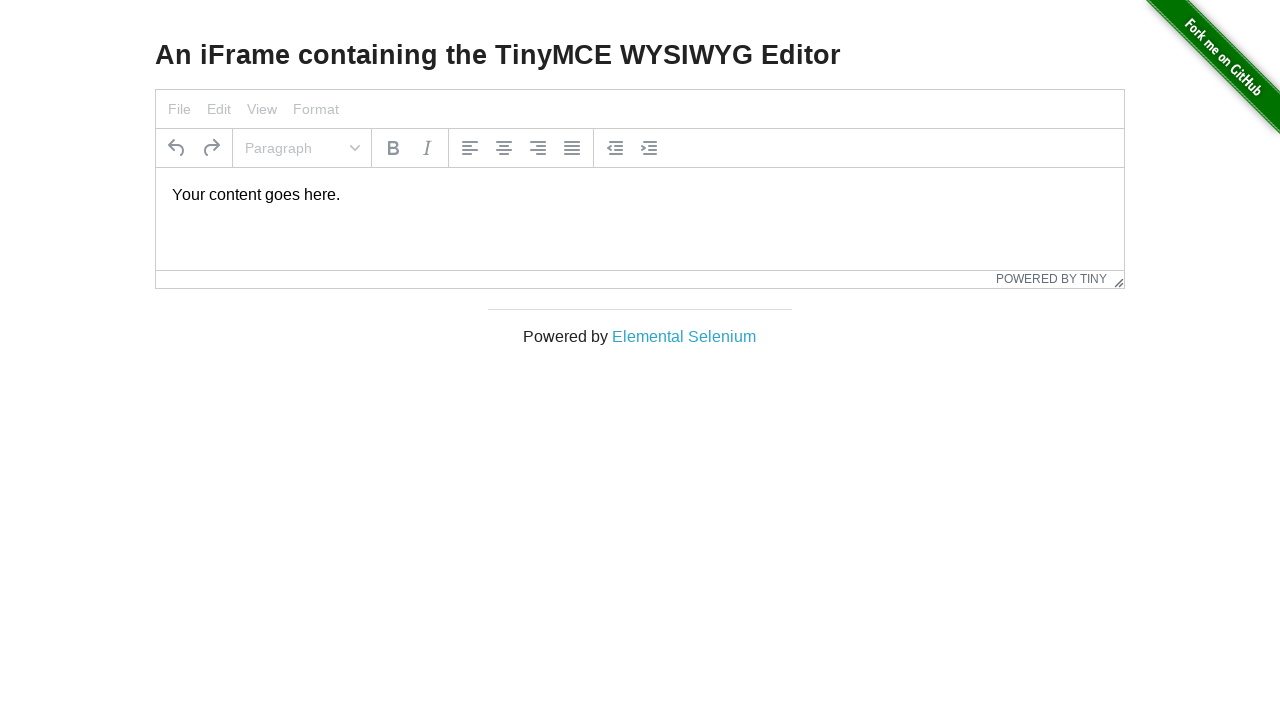

Located TinyMCE editor iframe
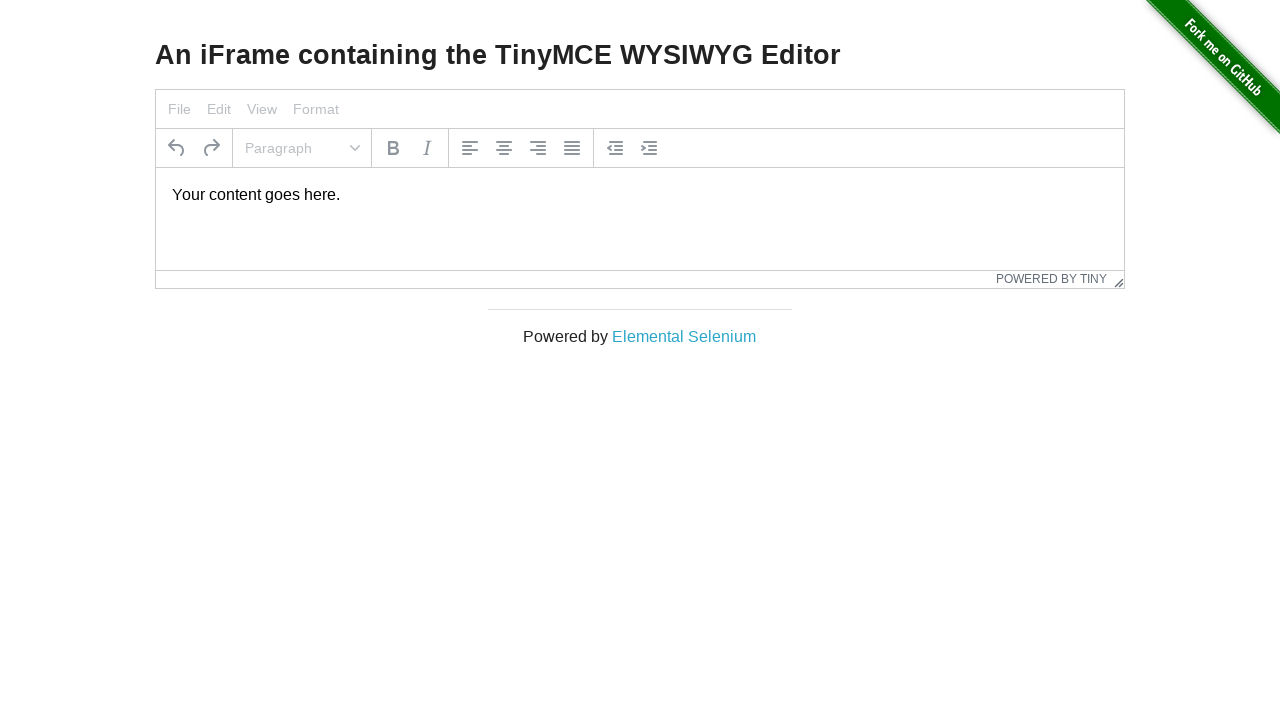

Cleared TinyMCE editor content
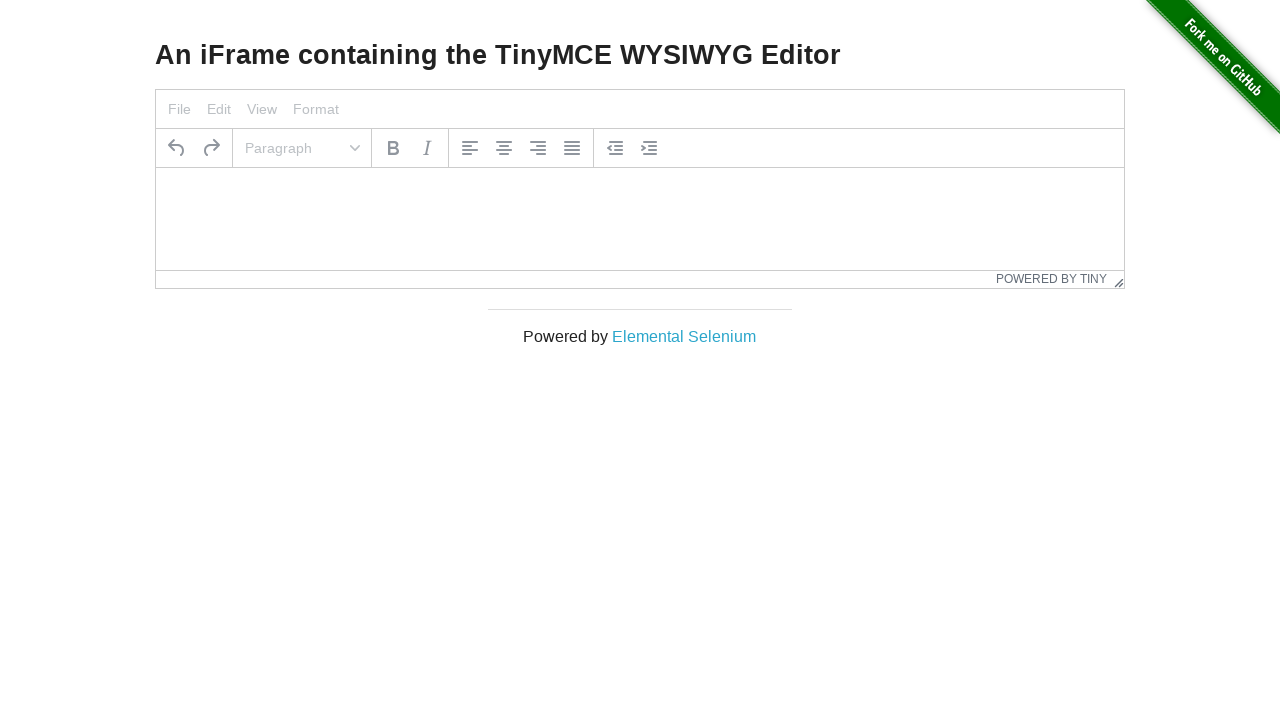

Set TinyMCE editor content to 'Text inside the frame'
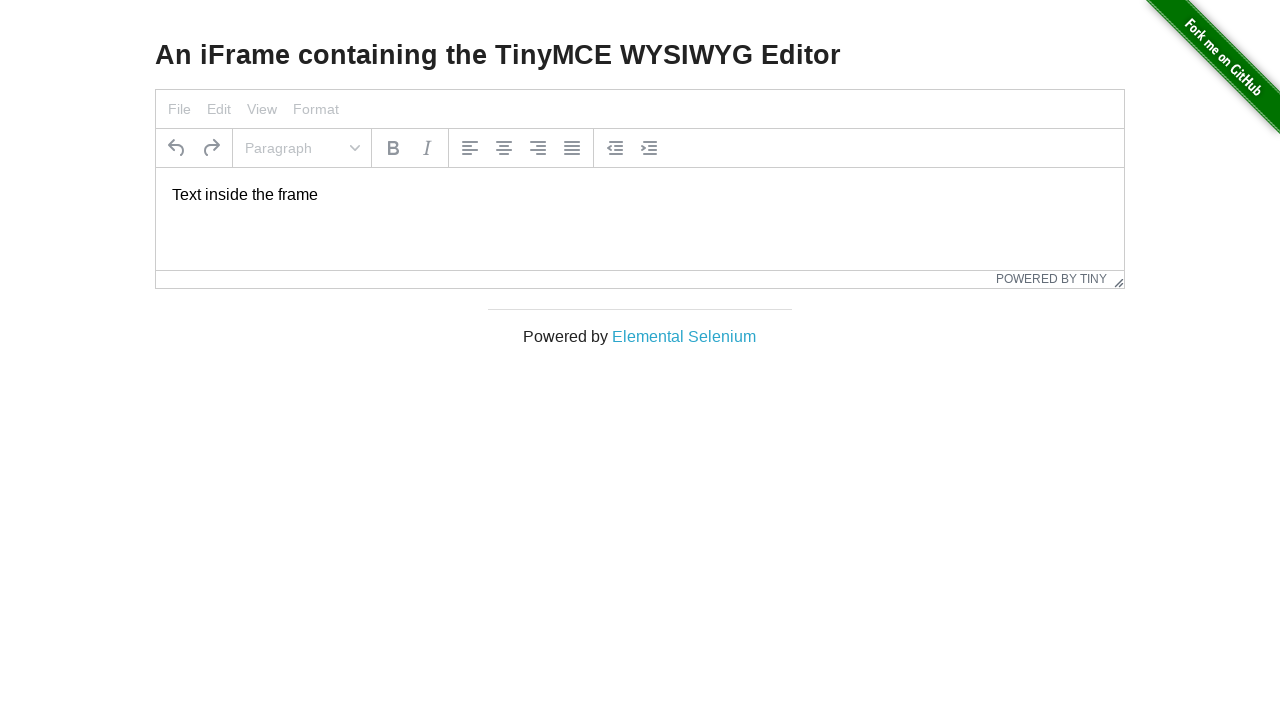

Retrieved text content from TinyMCE editor
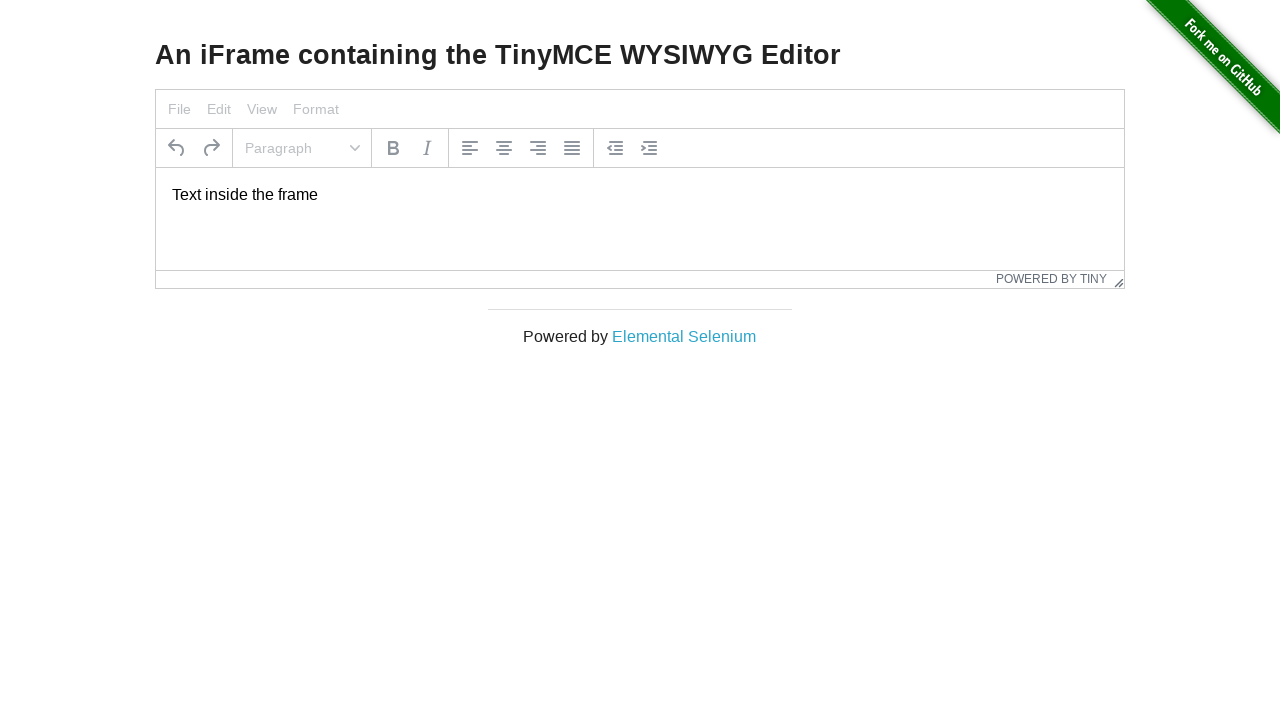

Verified that iframe text content matches expected text: 'Text inside the frame'
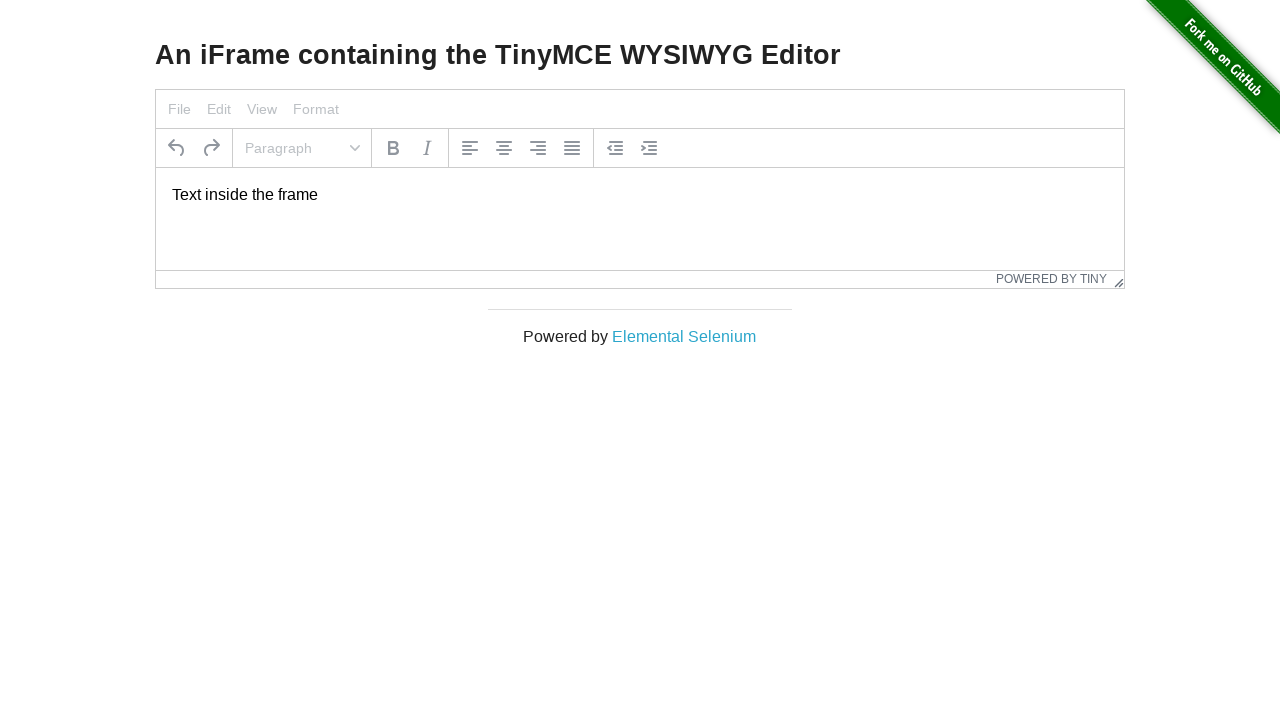

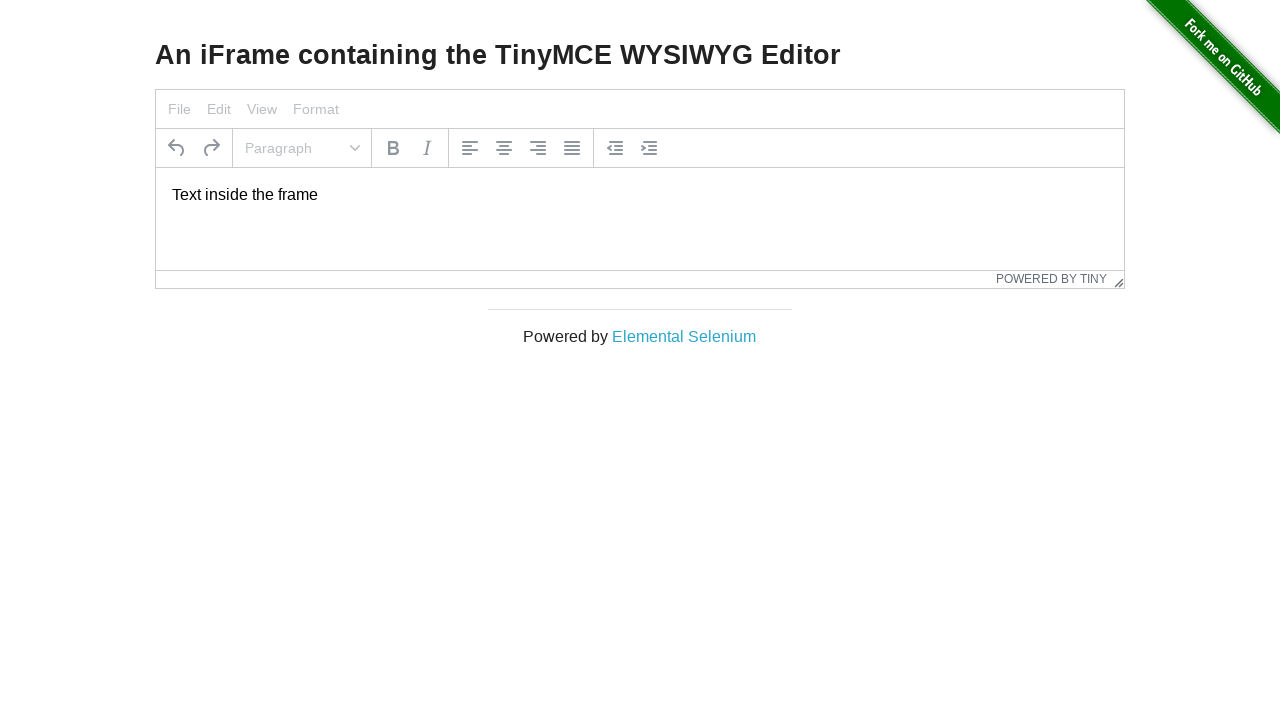